Tests filtering to display only active (uncompleted) items

Starting URL: https://demo.playwright.dev/todomvc

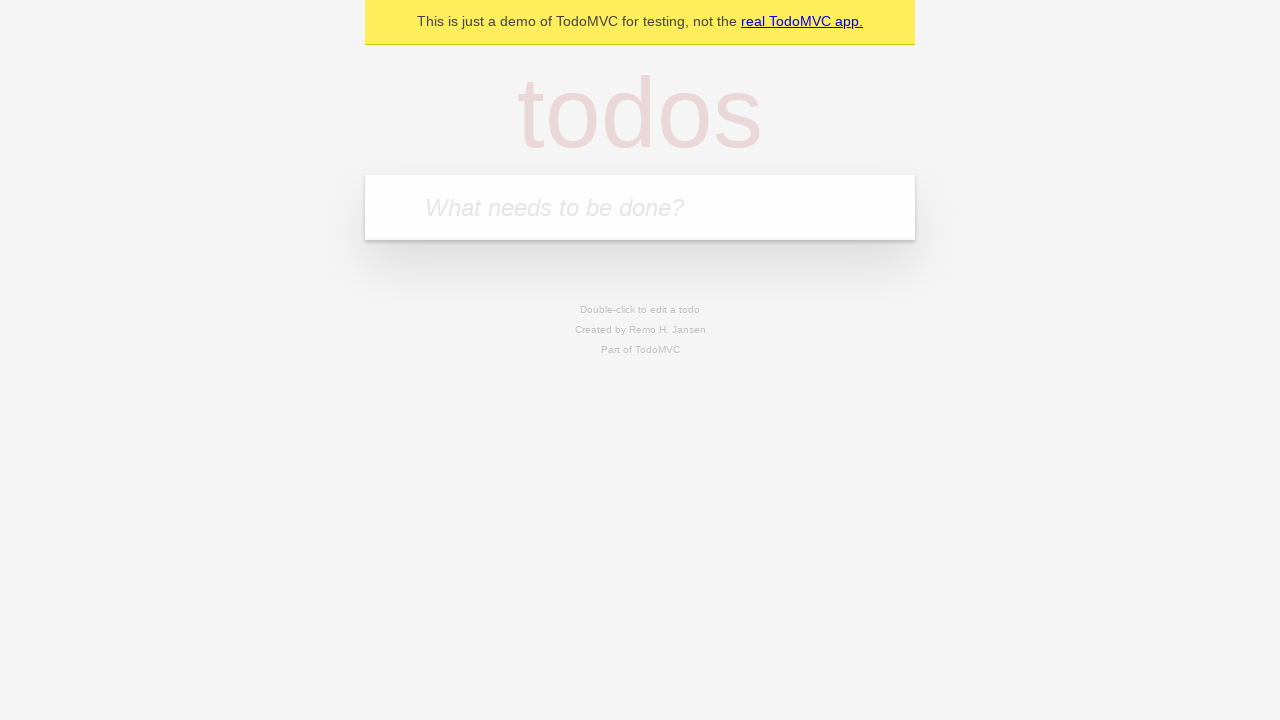

Filled todo input with 'buy some cheese' on internal:attr=[placeholder="What needs to be done?"i]
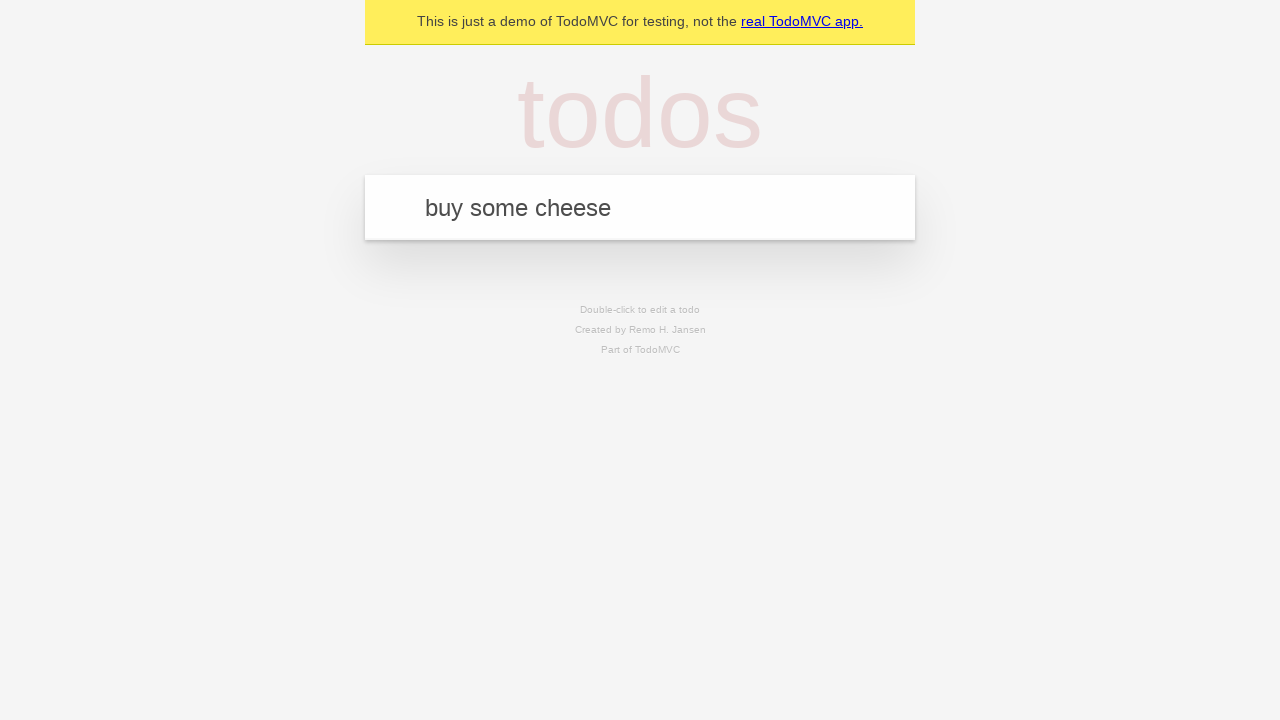

Pressed Enter to add first todo on internal:attr=[placeholder="What needs to be done?"i]
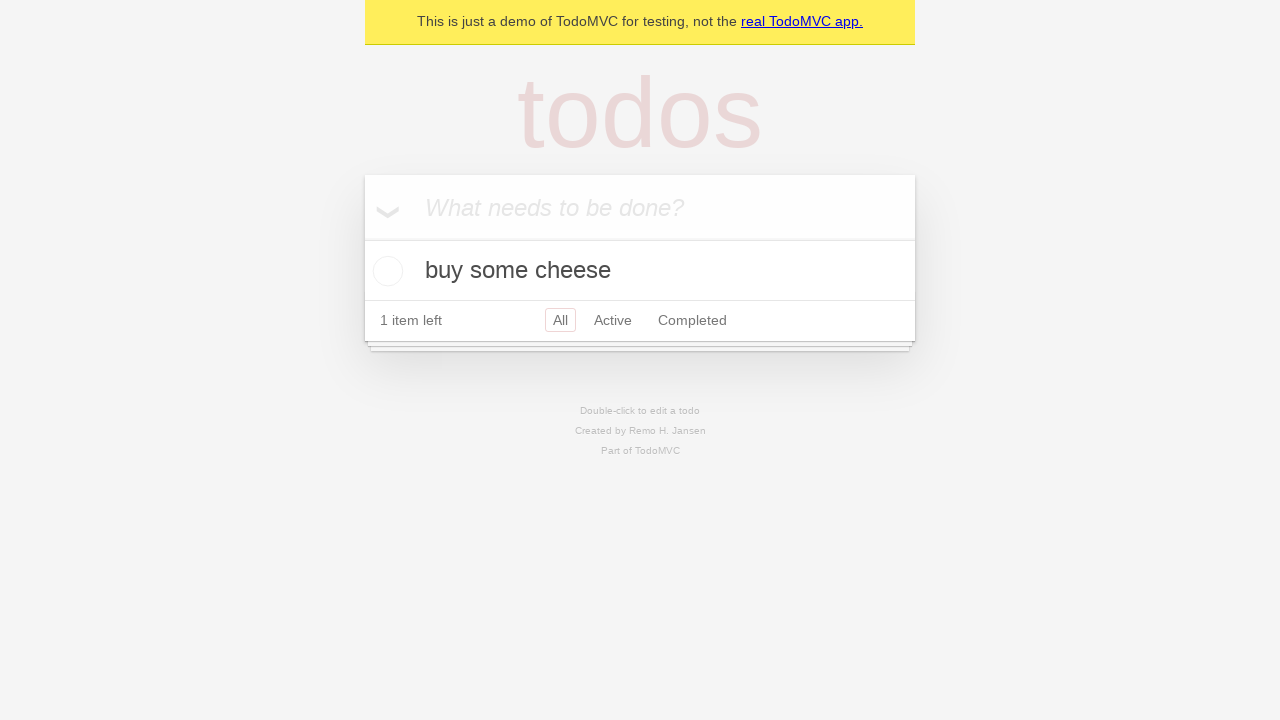

Filled todo input with 'feed the cat' on internal:attr=[placeholder="What needs to be done?"i]
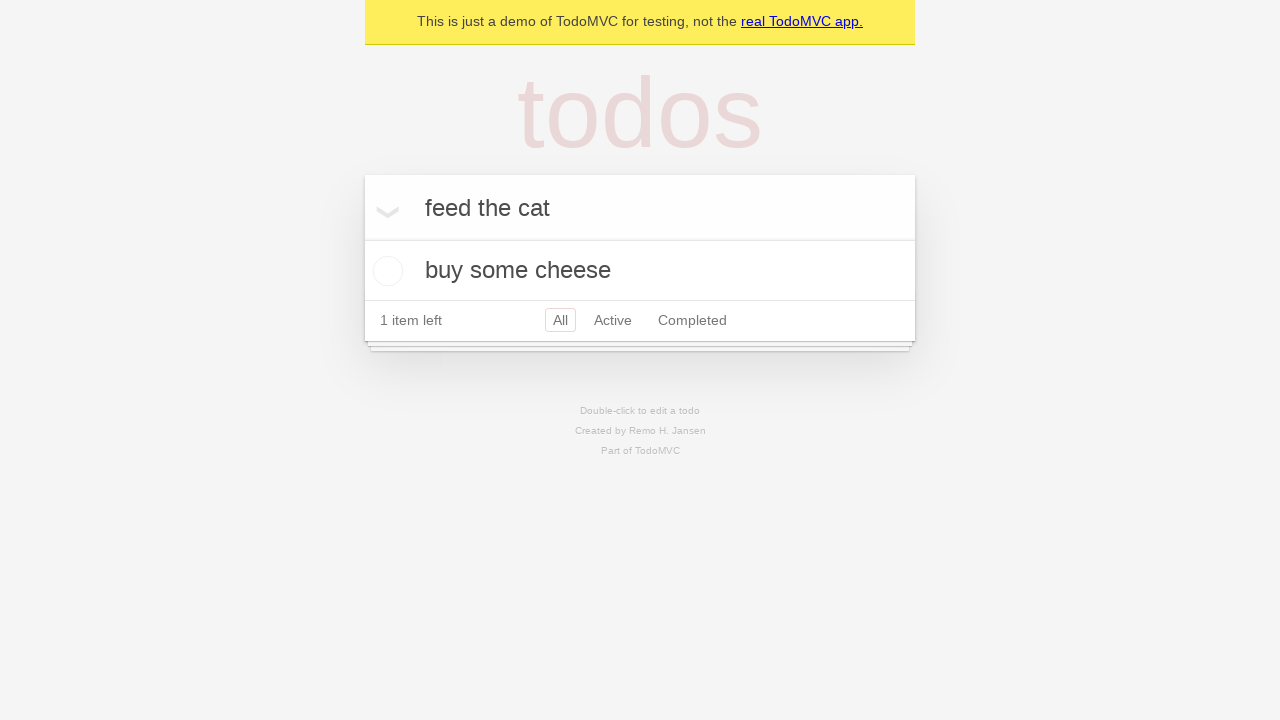

Pressed Enter to add second todo on internal:attr=[placeholder="What needs to be done?"i]
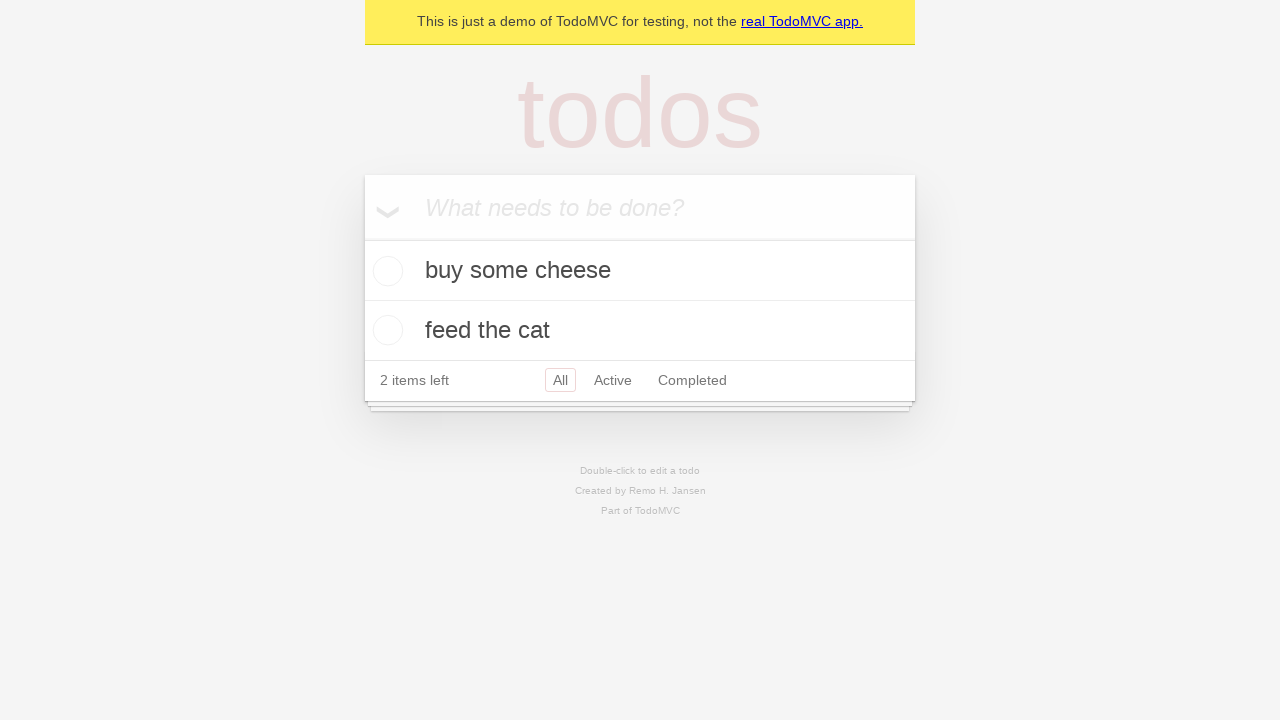

Filled todo input with 'book a doctors appointment' on internal:attr=[placeholder="What needs to be done?"i]
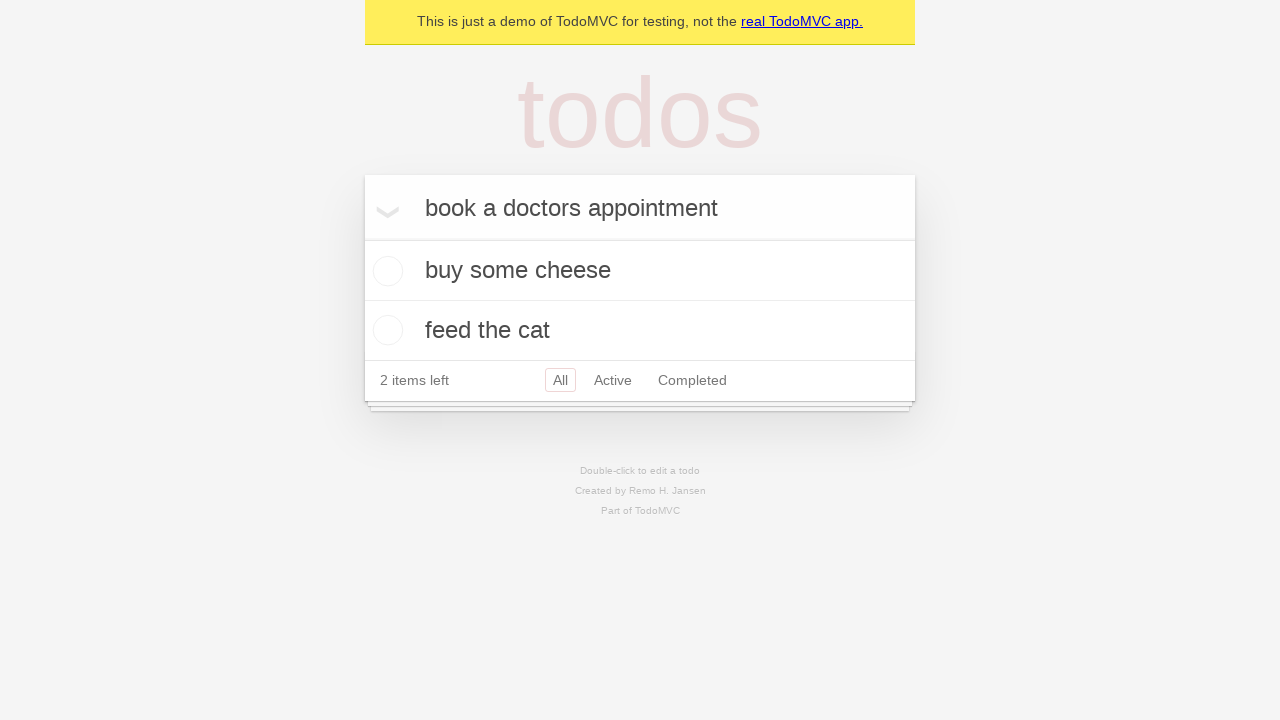

Pressed Enter to add third todo on internal:attr=[placeholder="What needs to be done?"i]
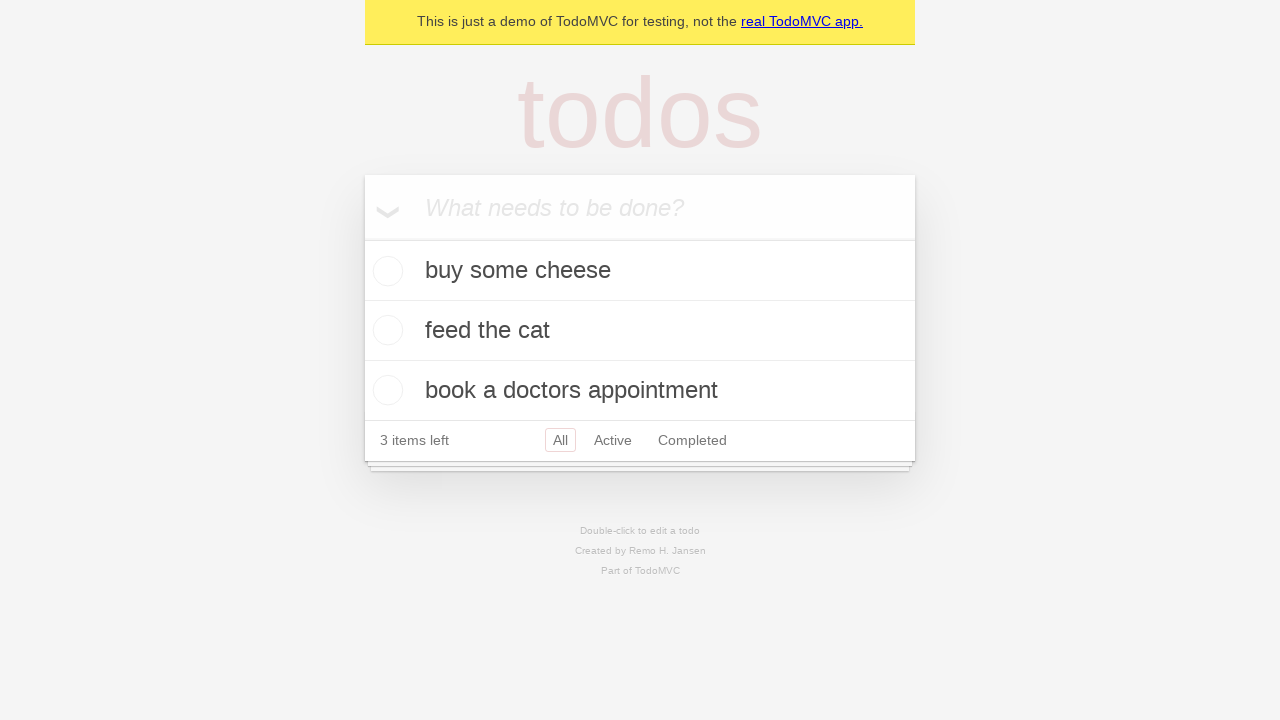

Checked the second todo item 'feed the cat' at (385, 330) on internal:testid=[data-testid="todo-item"s] >> nth=1 >> internal:role=checkbox
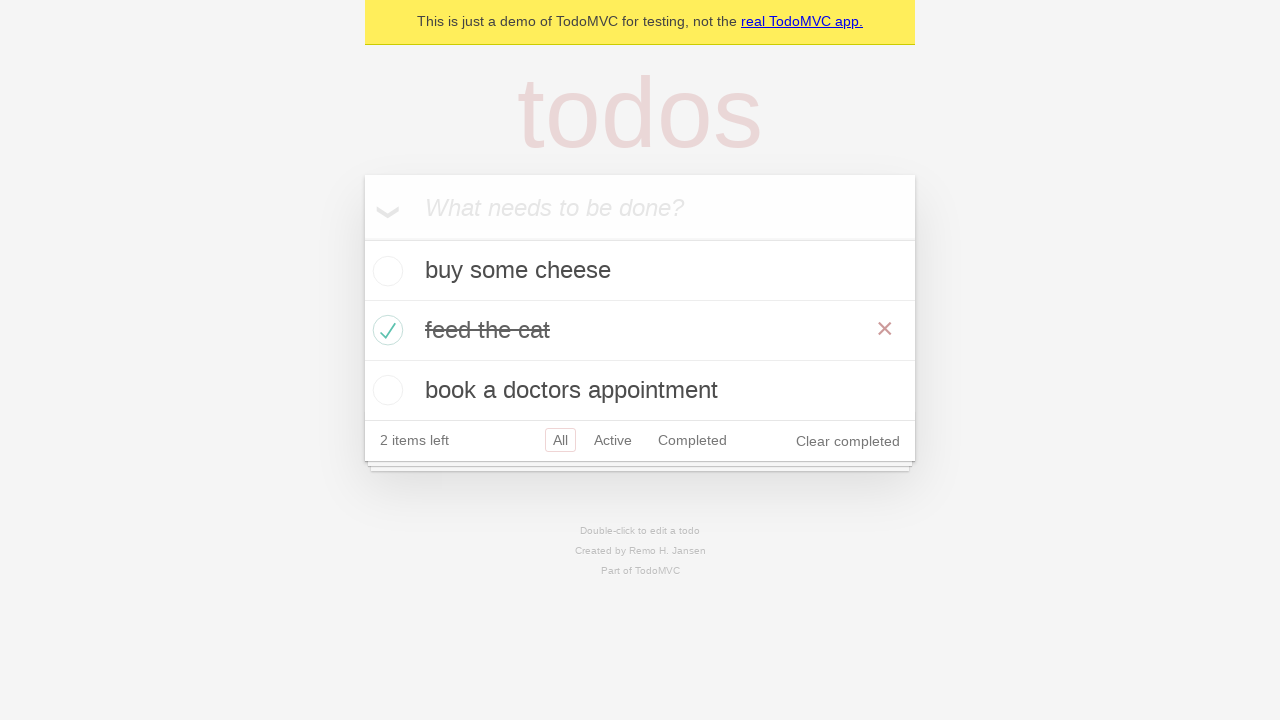

Clicked Active filter to display only uncompleted items at (613, 440) on internal:role=link[name="Active"i]
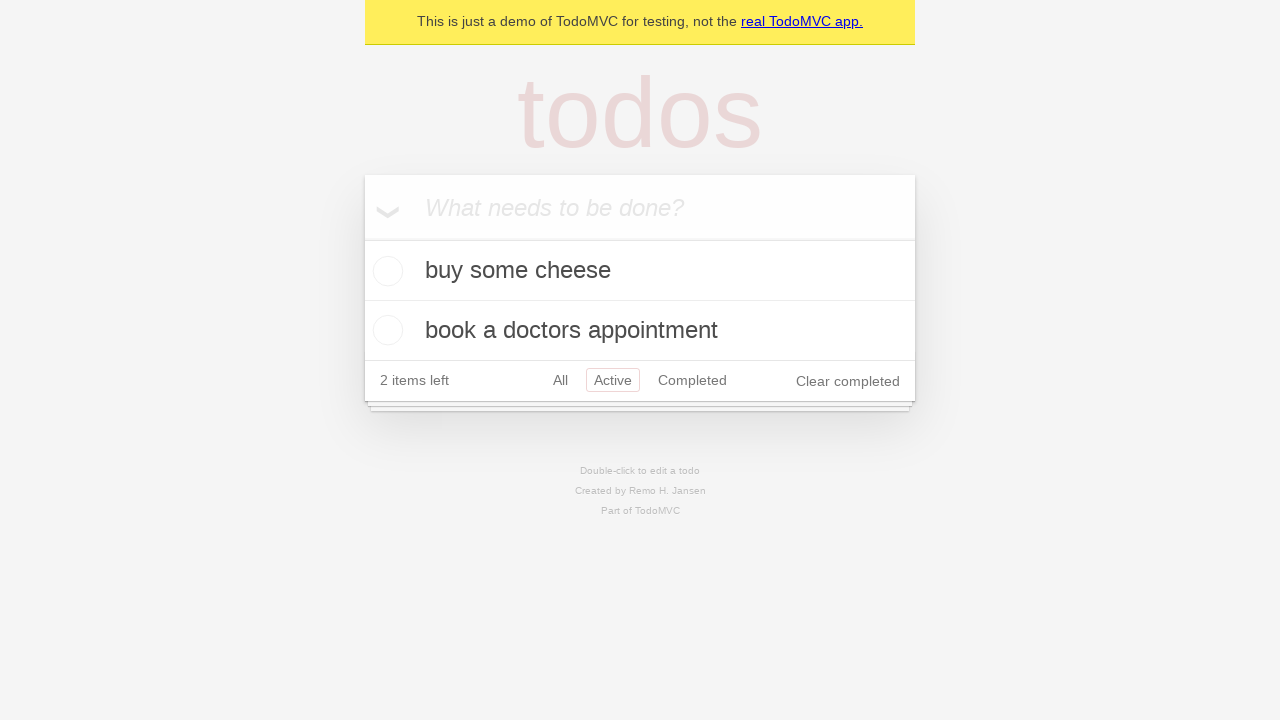

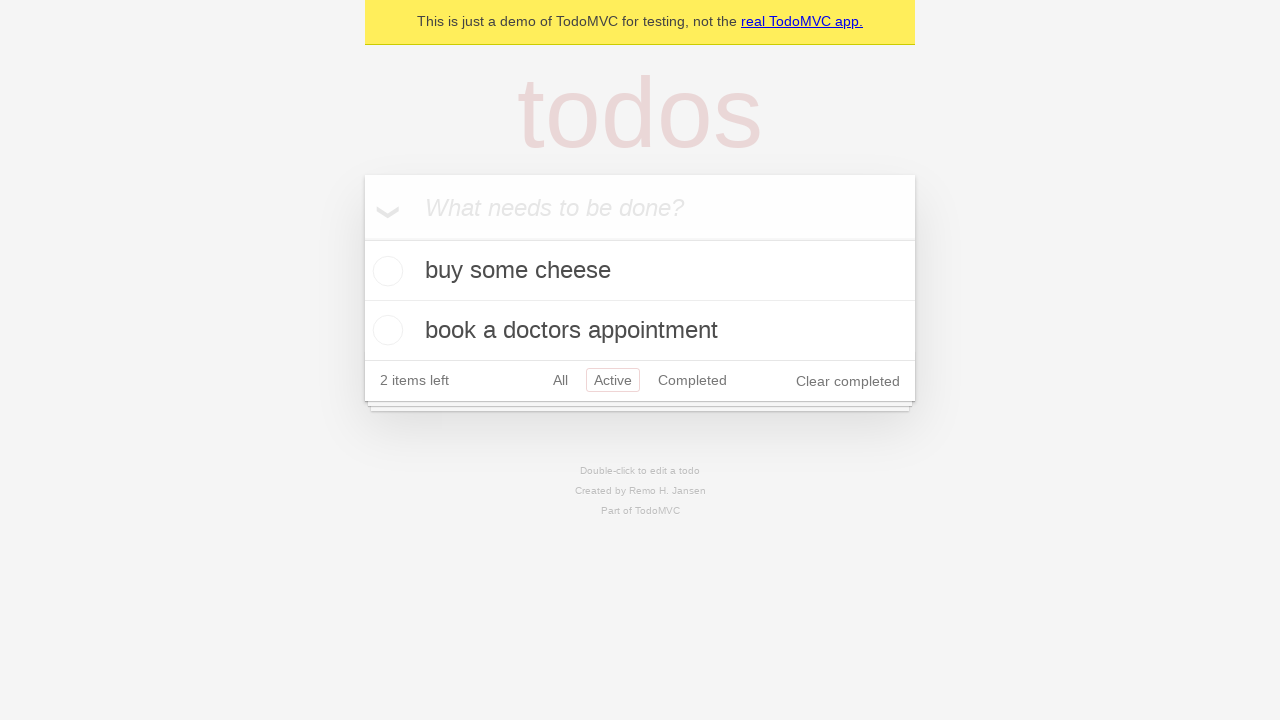